Tests iframe interaction by switching to an iframe and filling a text input field

Starting URL: https://demo.automationtesting.in/Frames.html

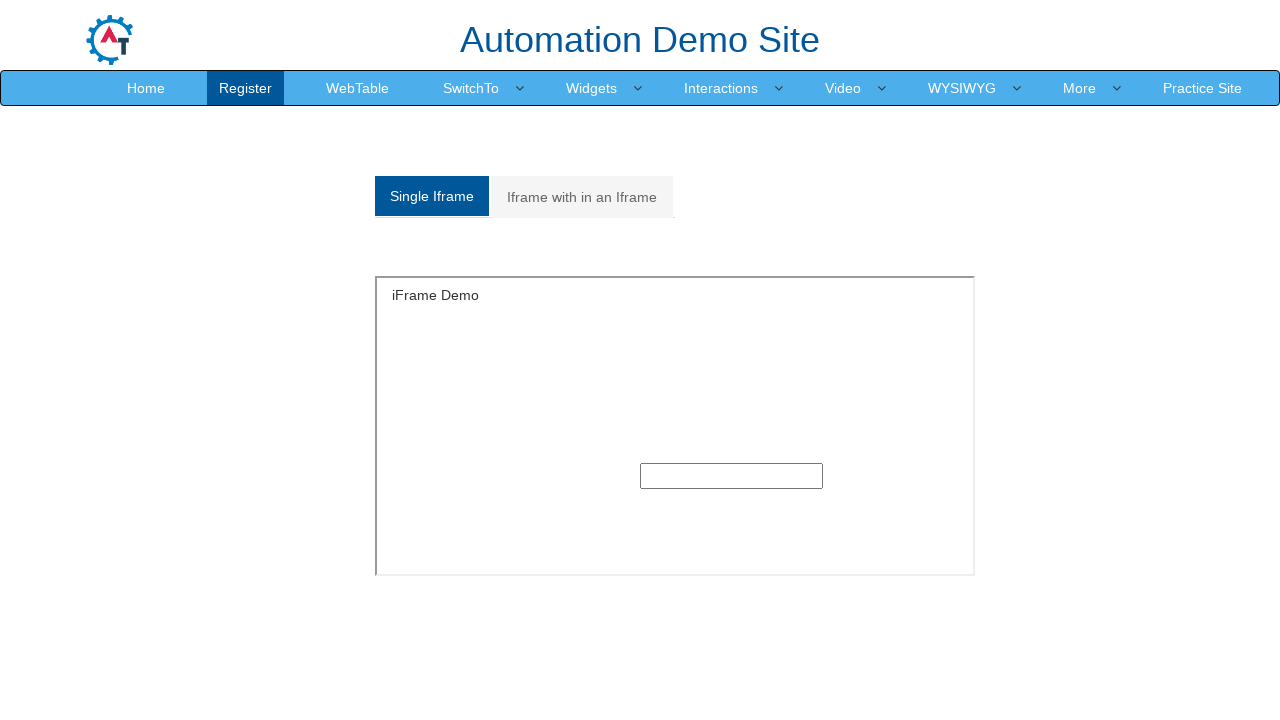

Located the first iframe on the page
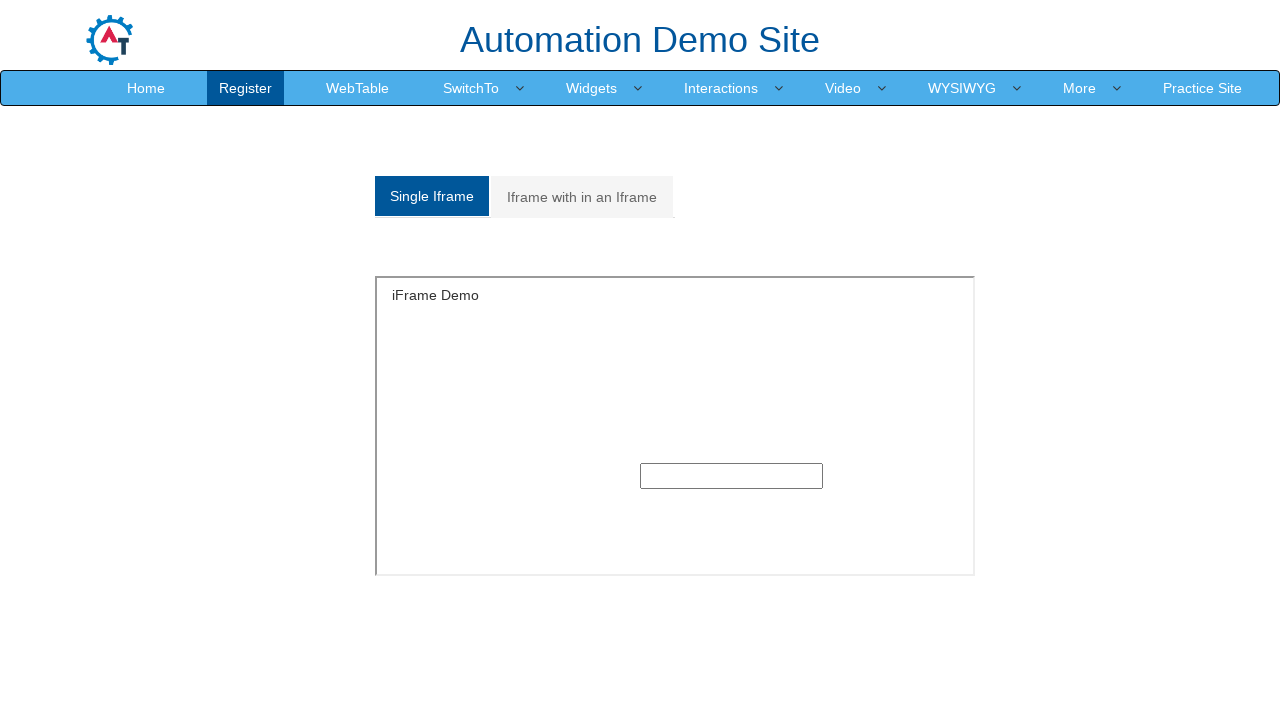

Filled text input field inside iframe with 'abcdef' on iframe >> nth=0 >> internal:control=enter-frame >> input[type='text']
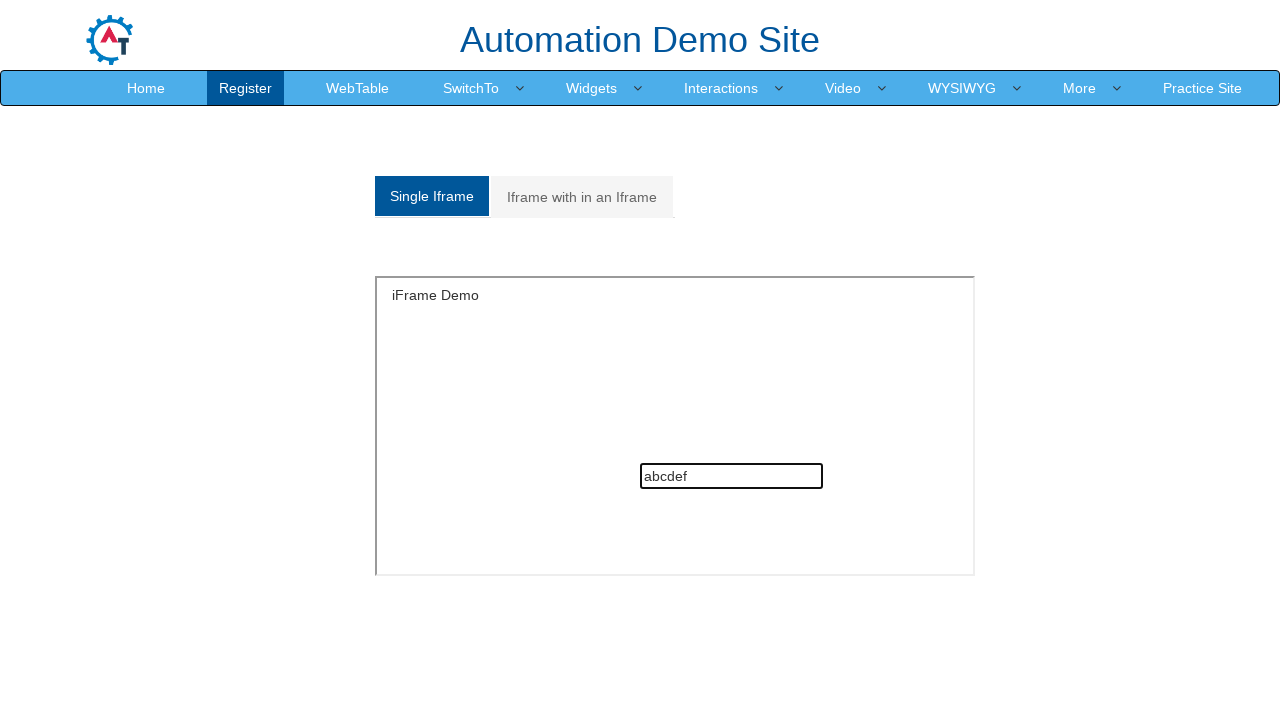

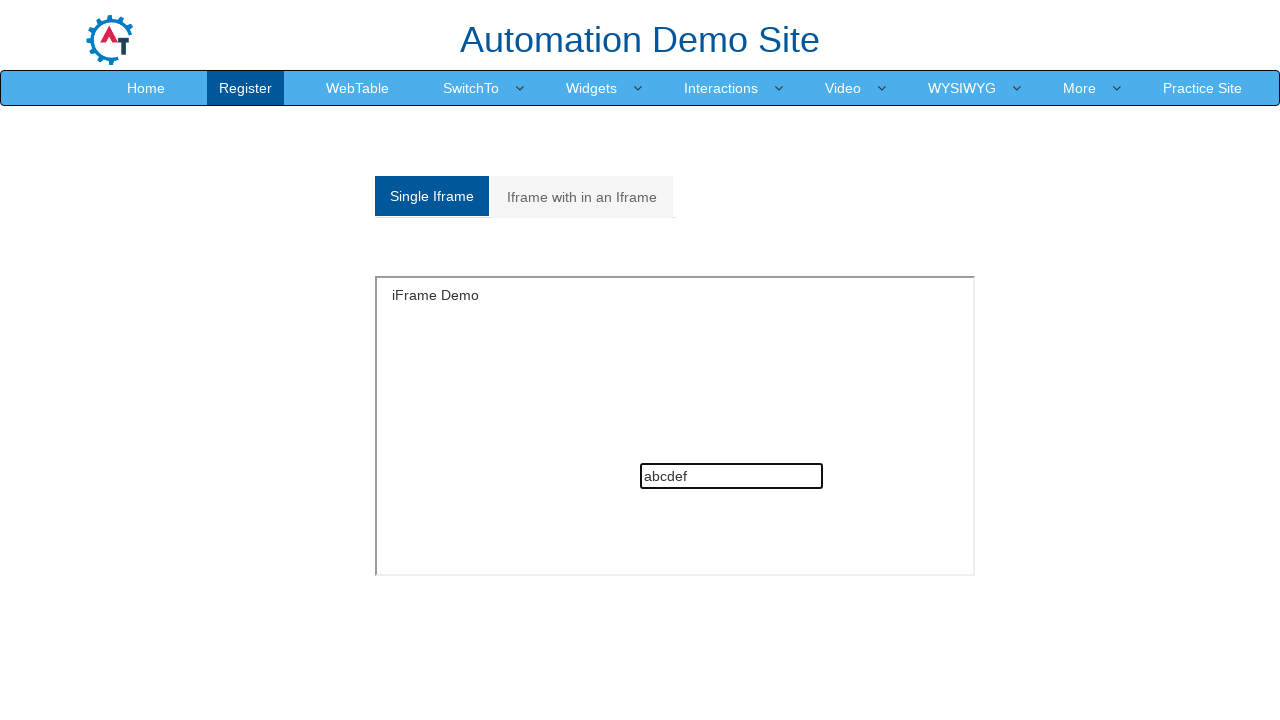